Tests adding a todo item containing emoji characters and verifying they are preserved

Starting URL: https://todomvc.com/examples/react/dist/

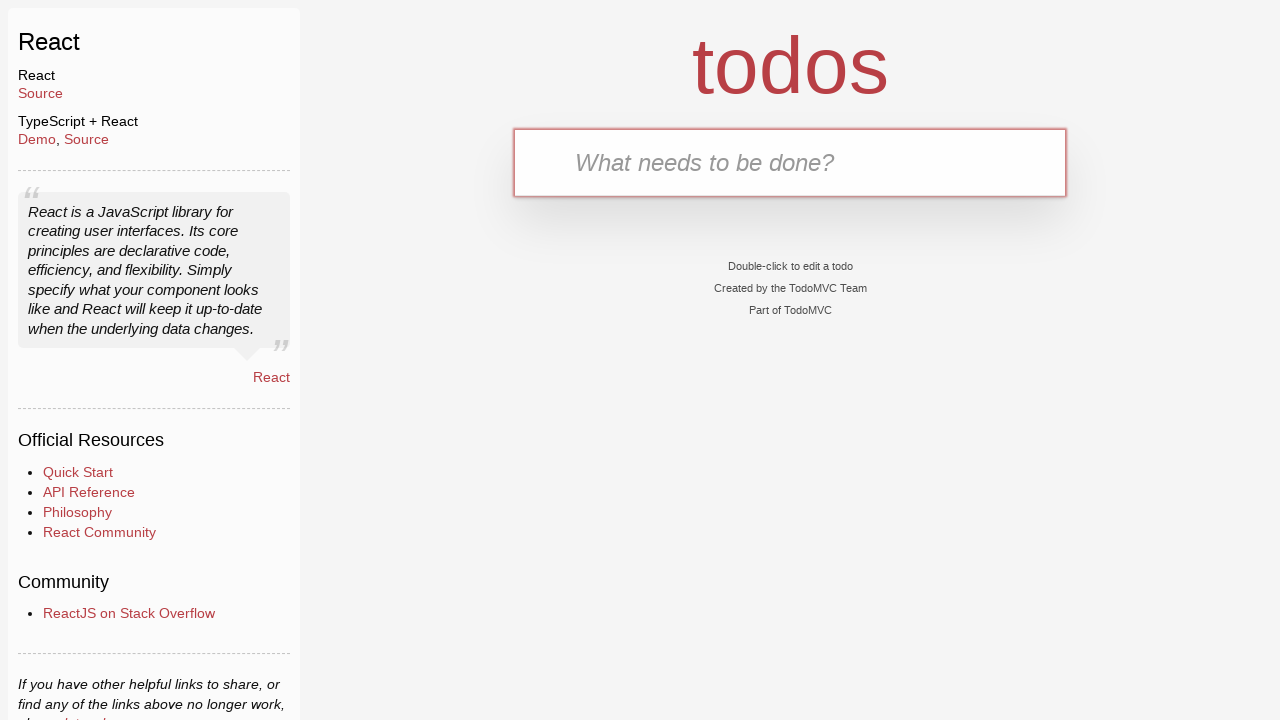

Filled new todo input field with emoji text on .new-todo
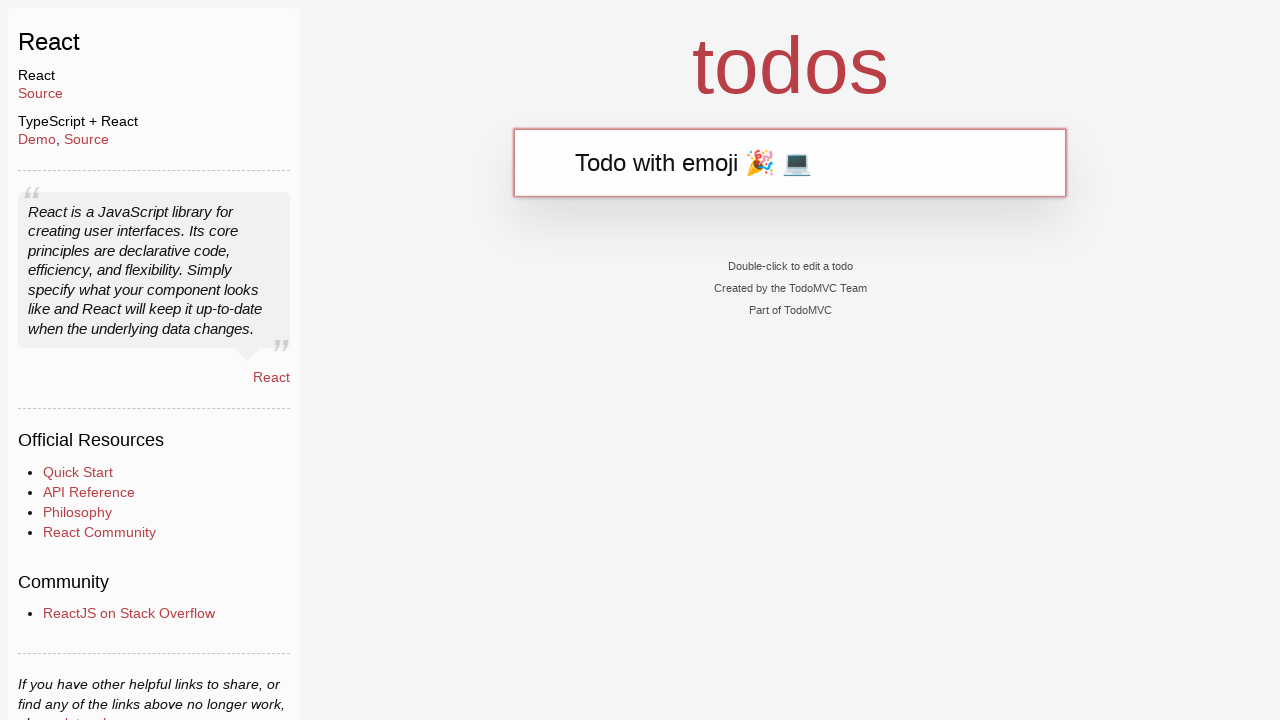

Pressed Enter to add the emoji todo item on .new-todo
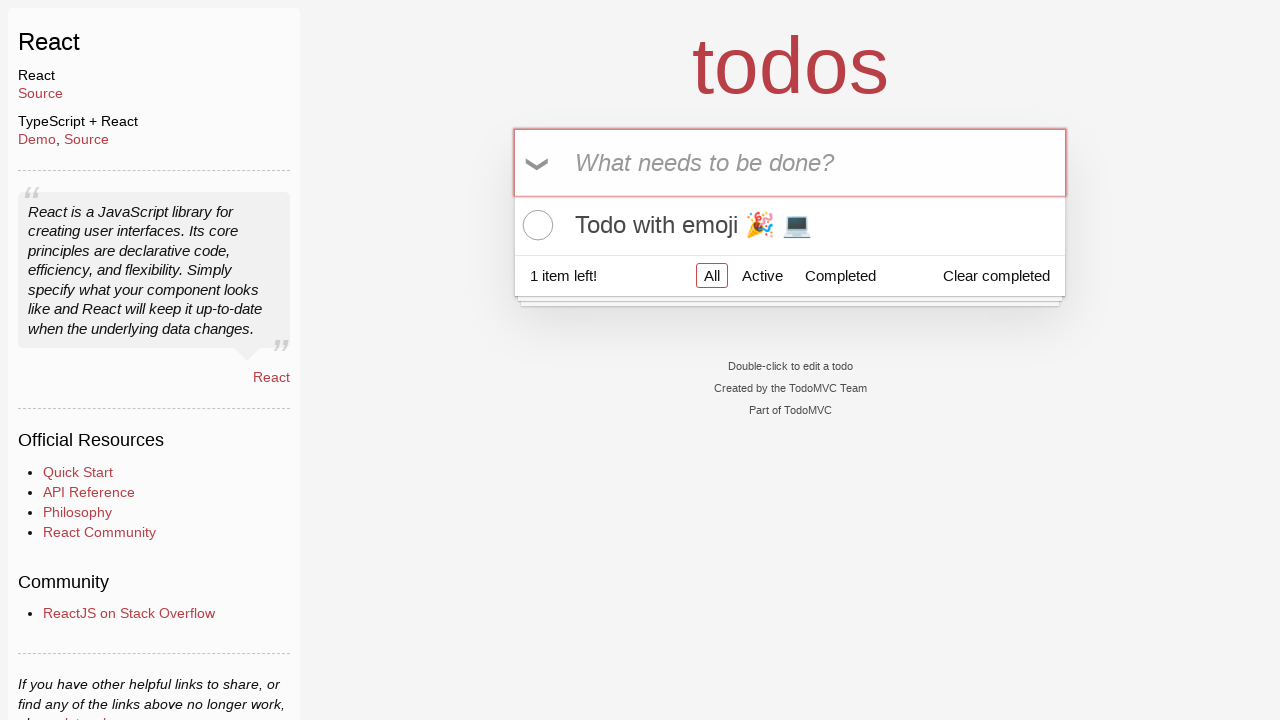

Todo list item appeared after adding emoji todo
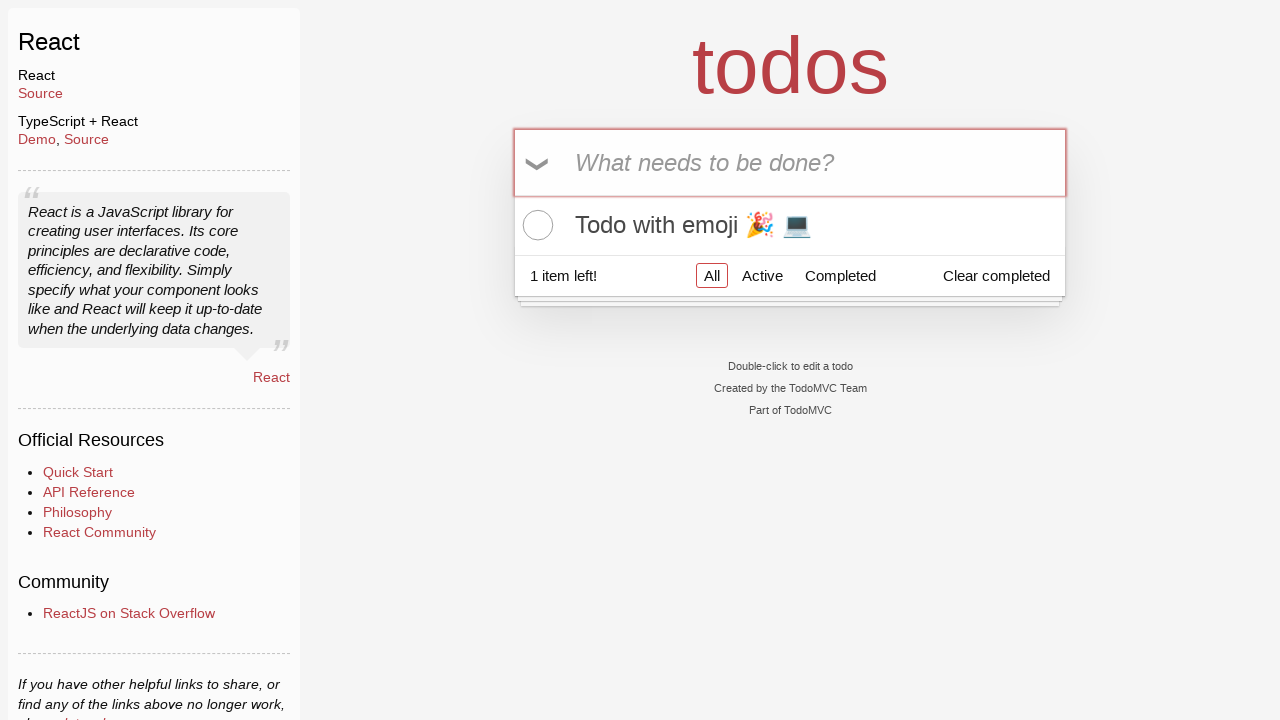

Located the todo label element
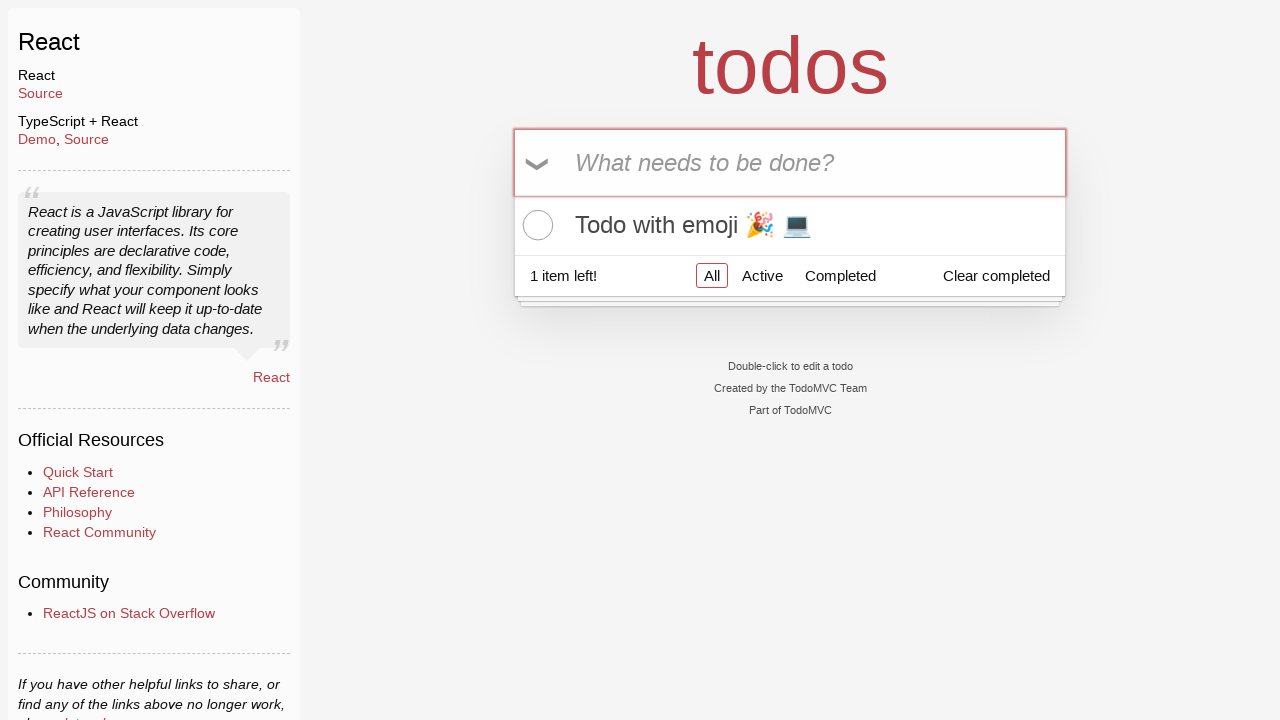

Verified that emoji characters were preserved in the todo item
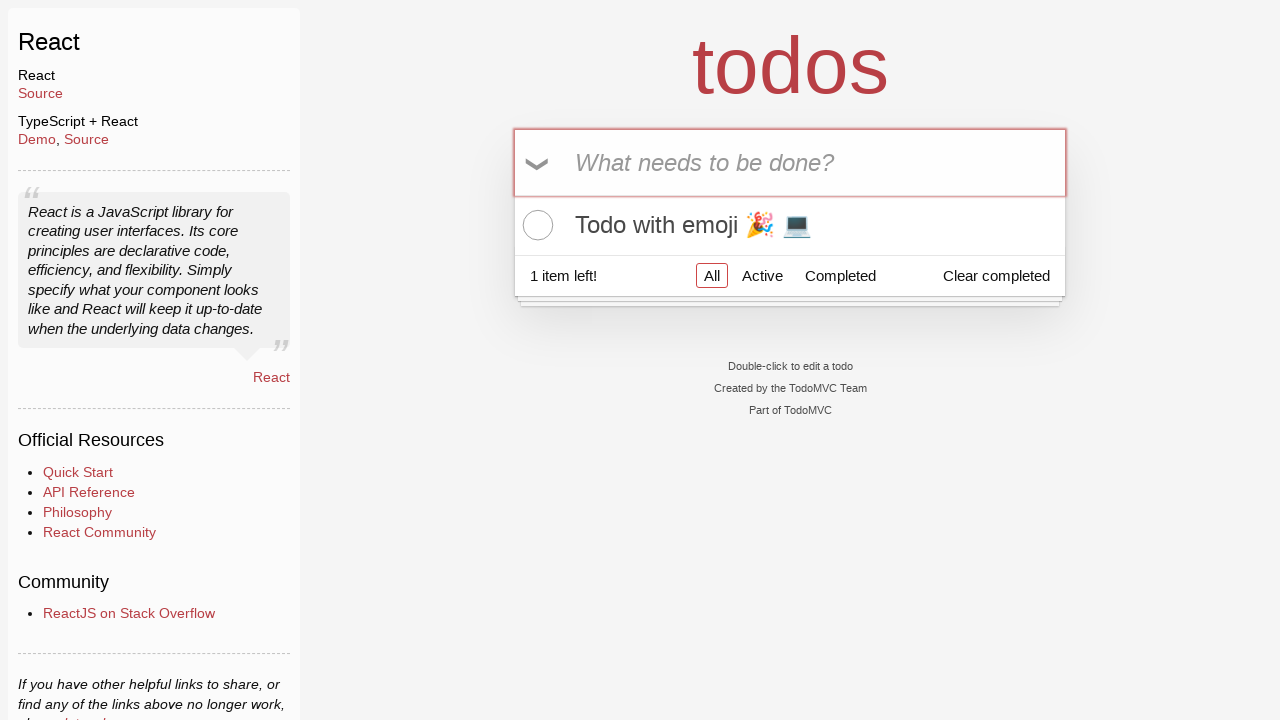

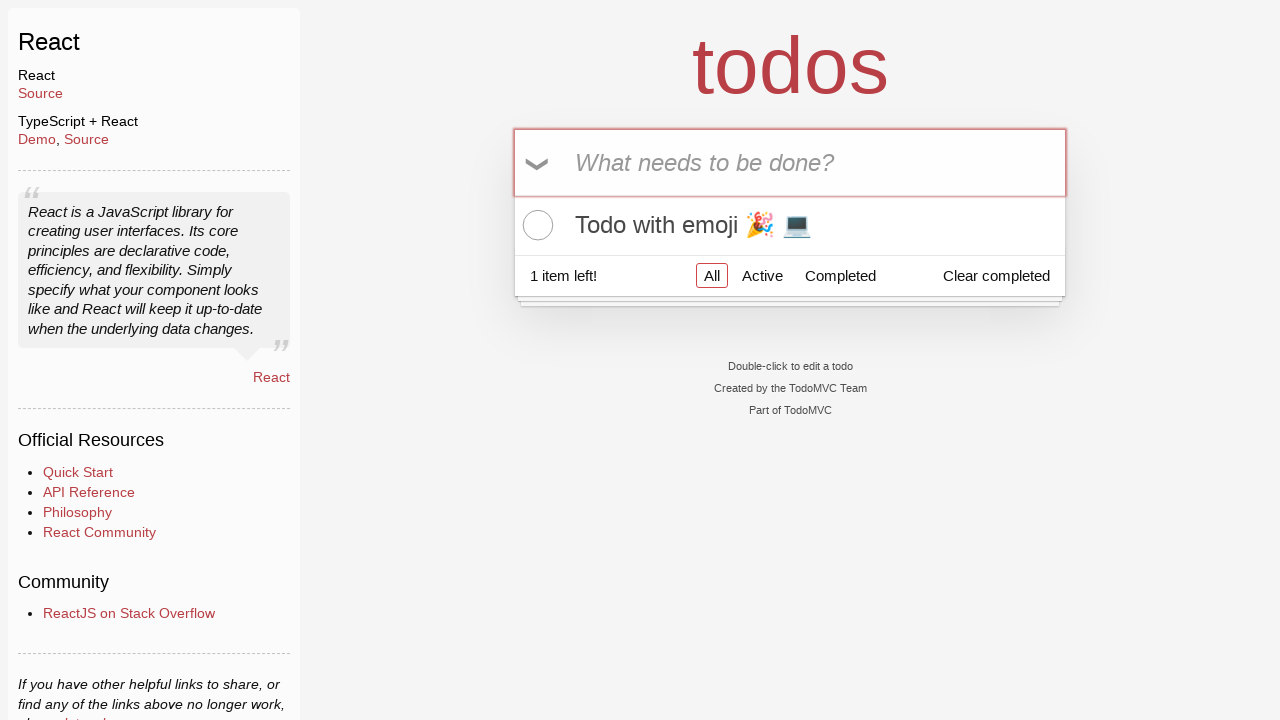